Navigates to the Flag Covers & Cases page and verifies the descriptive text is present on the page

Starting URL: https://www.glendale.com

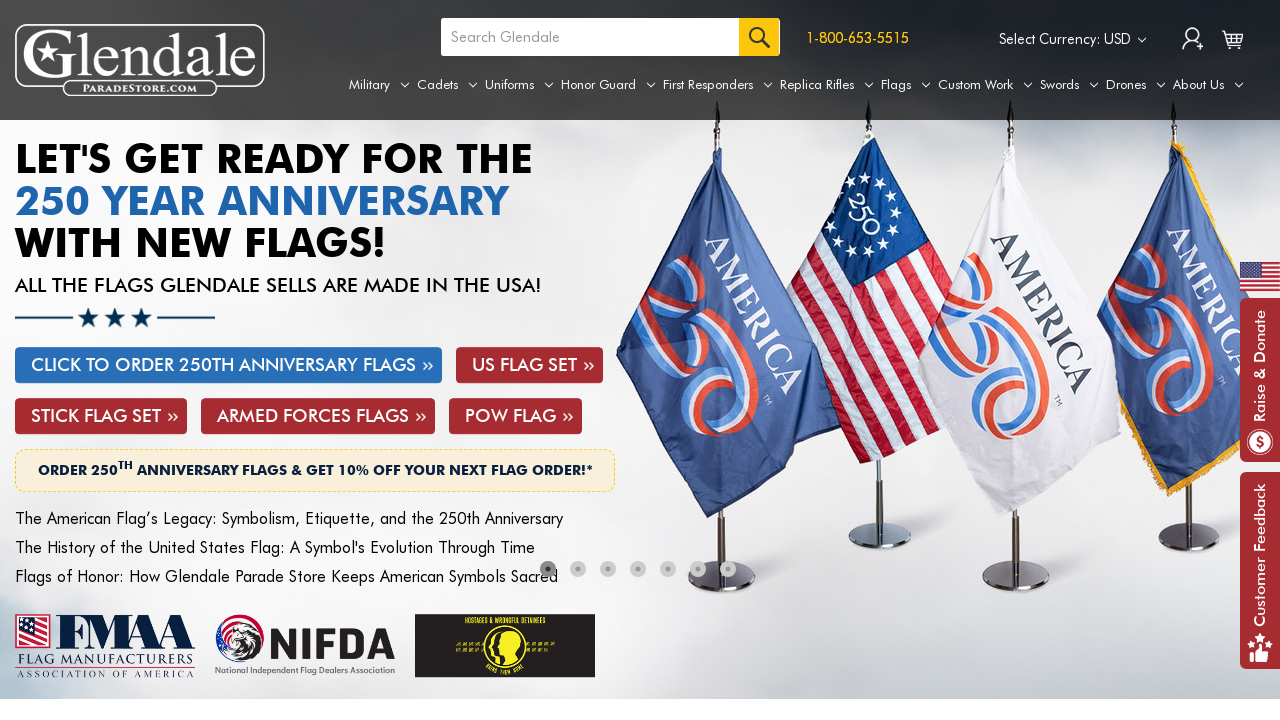

Navigated to https://www.glendale.com
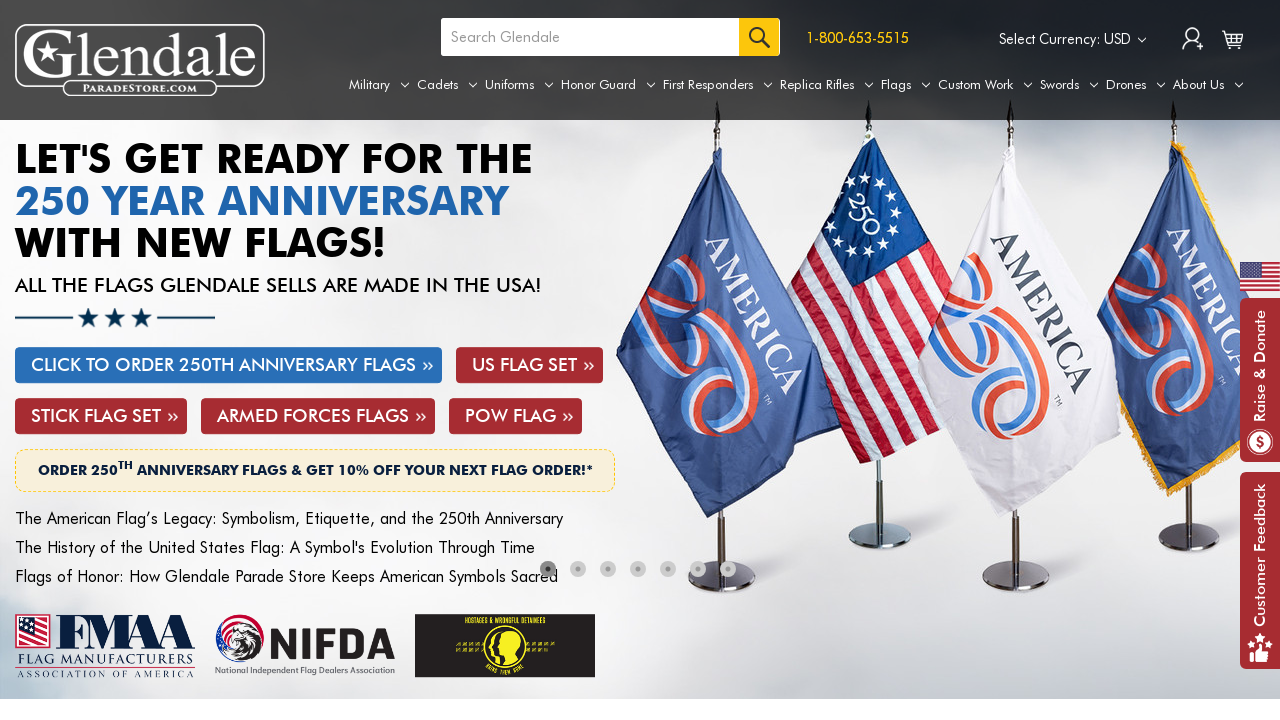

Hovered over Flags tab to reveal dropdown menu at (906, 85) on a[aria-label='Flags']
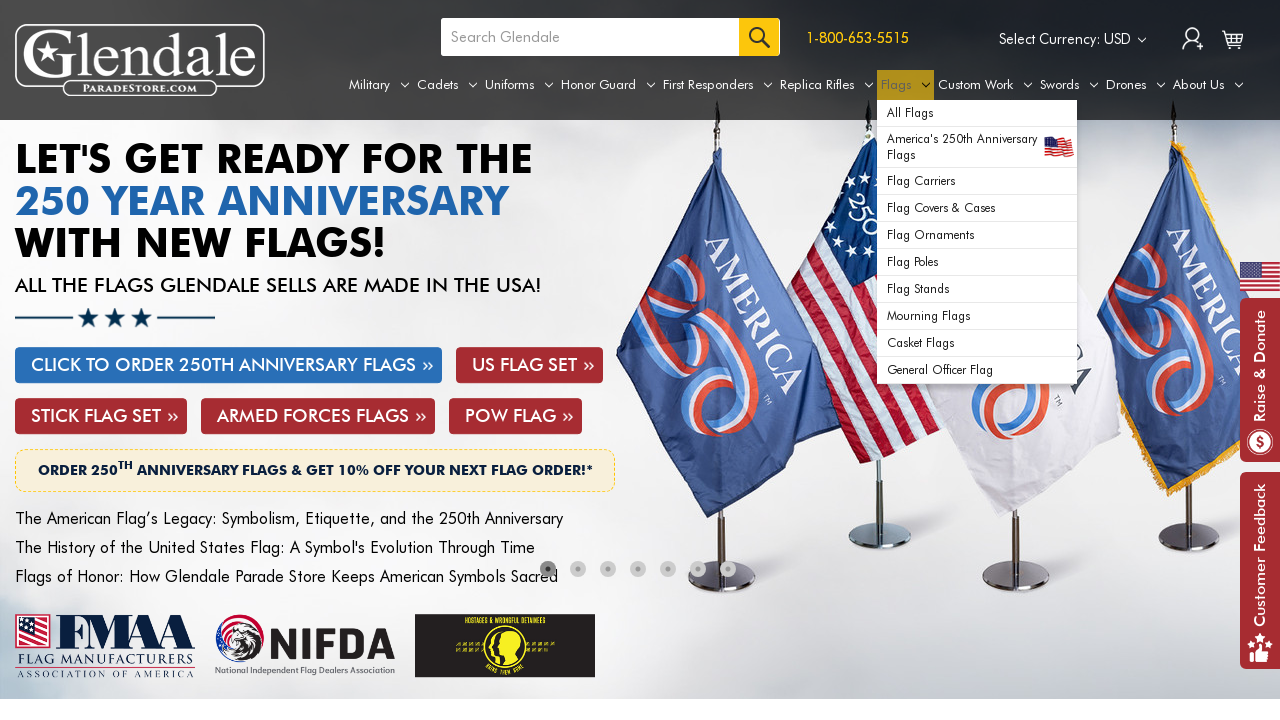

Clicked on Flag Covers & Cases option from dropdown at (977, 181) on div#navPages-25 ul.navPage-subMenu-list li.navPage-subMenu-item:nth-child(3) a.n
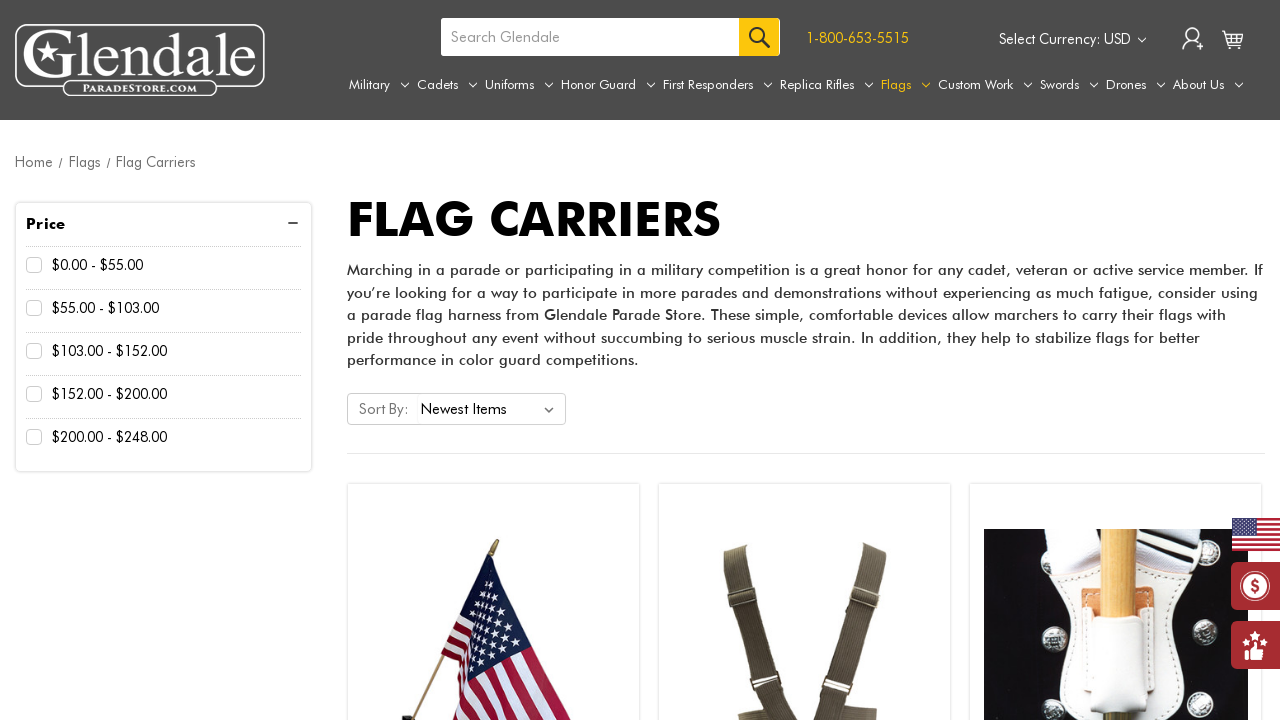

Category description text loaded on Flag Covers & Cases page
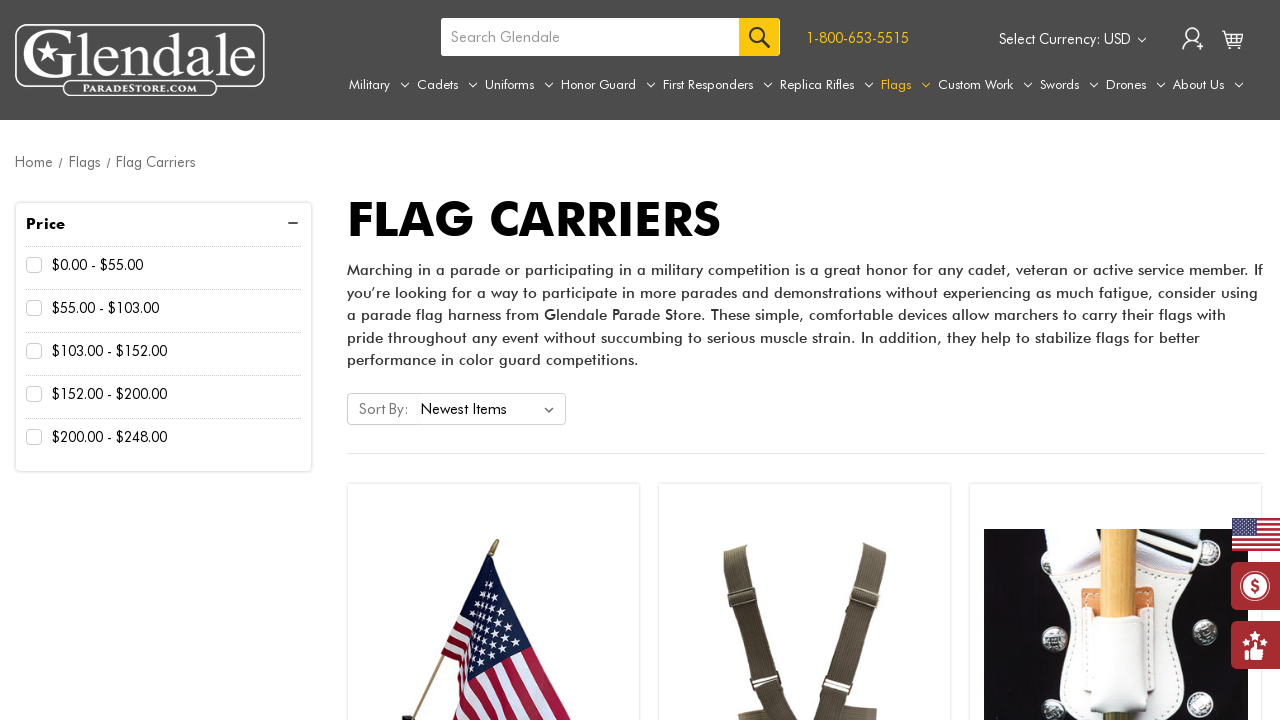

Verified descriptive text is present on the Flag Covers & Cases page
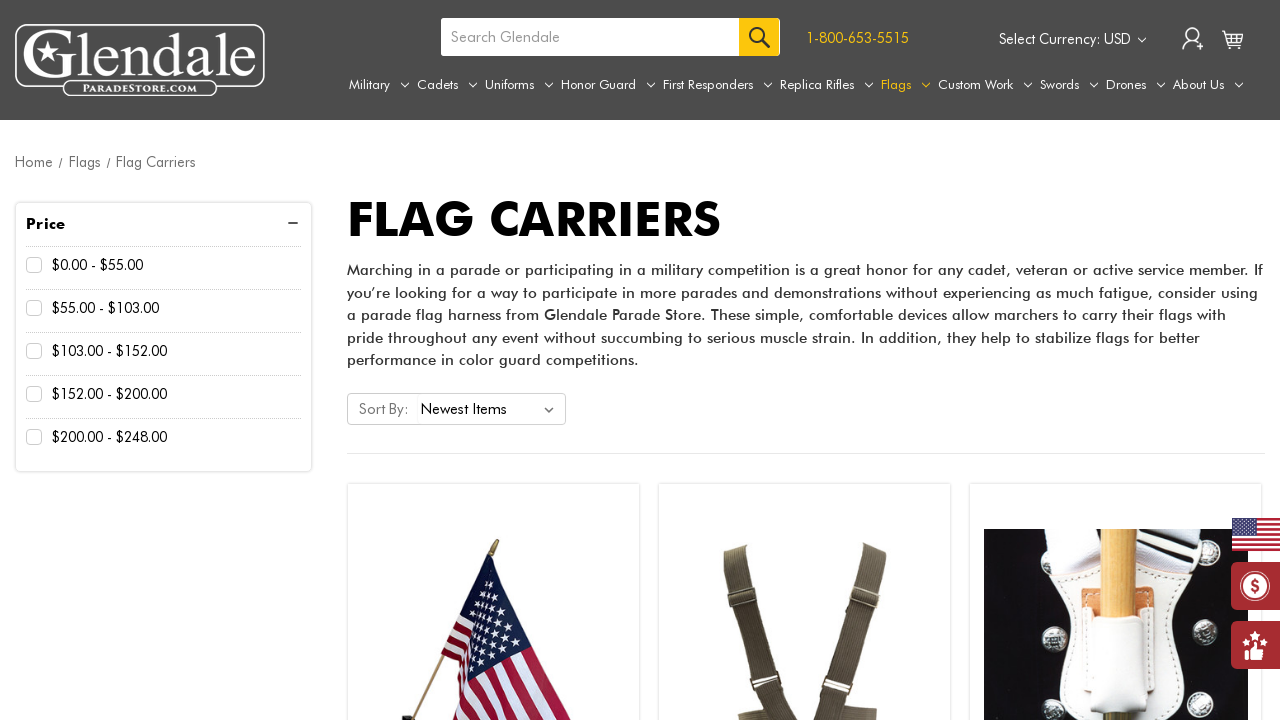

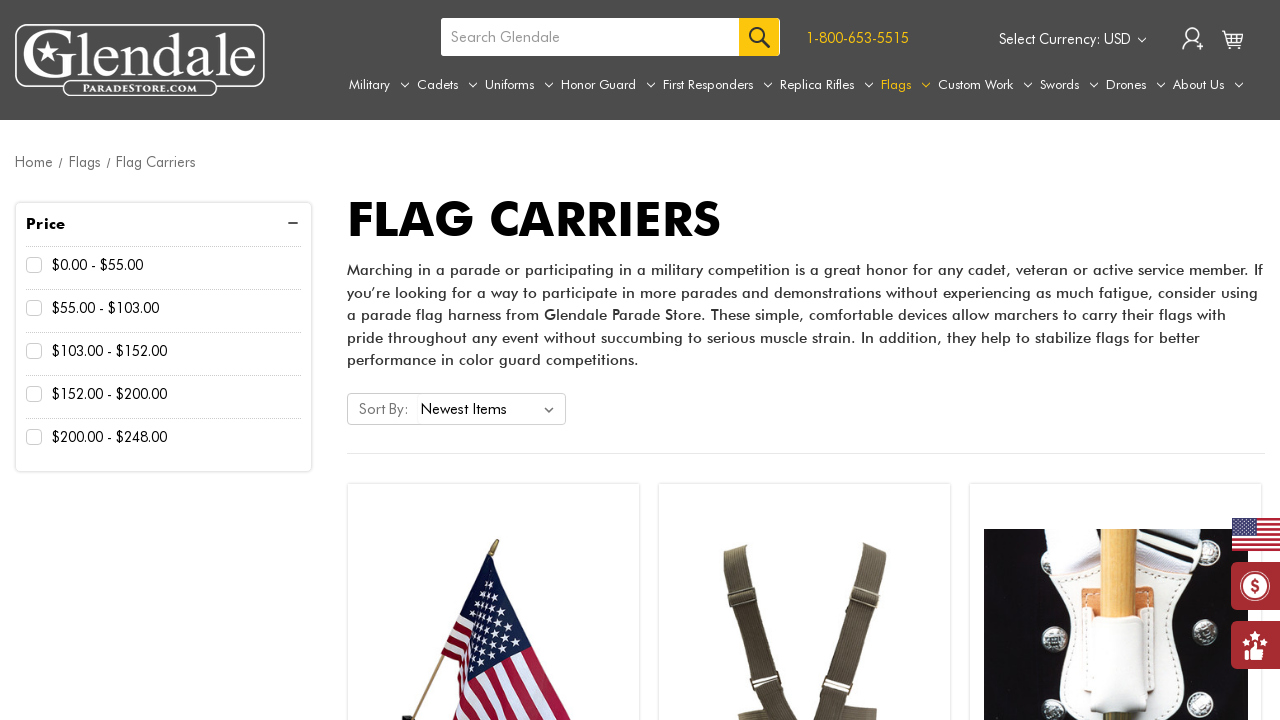